Tests form validation by submitting with only name filled and message empty, verifying required field error message appears

Starting URL: https://ultimateqa.com/filling-out-forms/

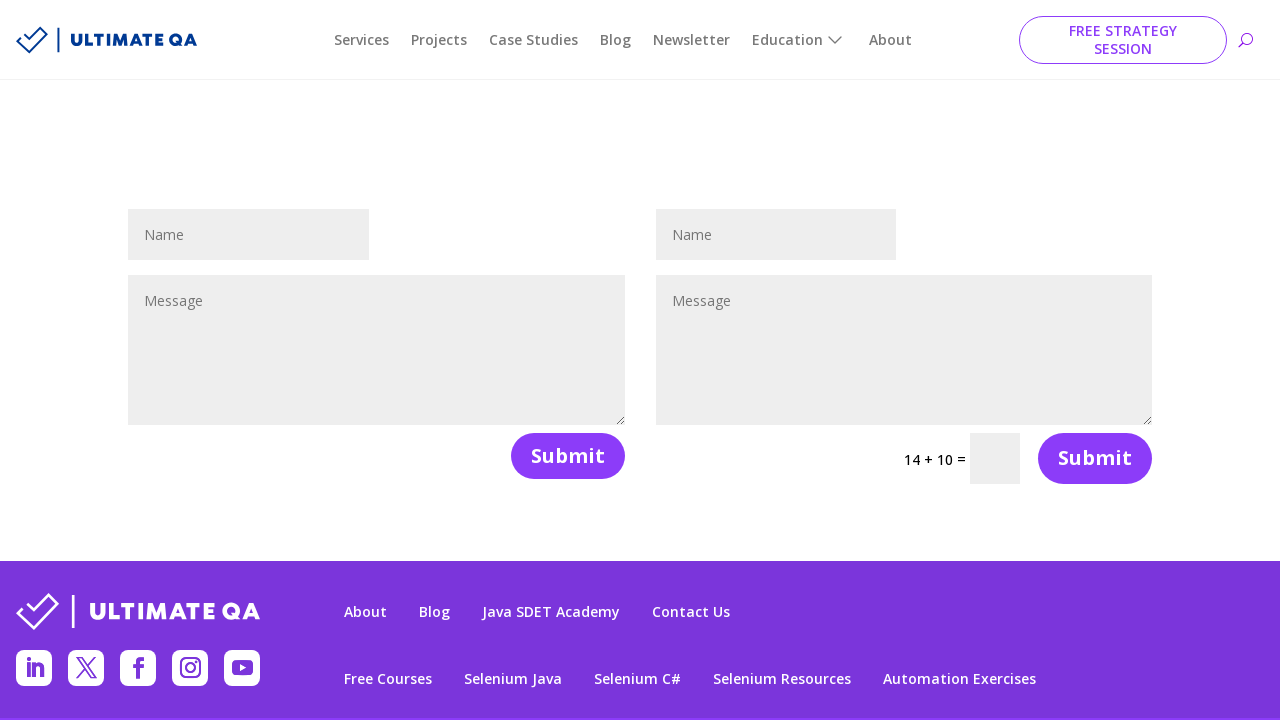

Filled name field with 'Carlos Oliveira' on #et_pb_contact_name_0
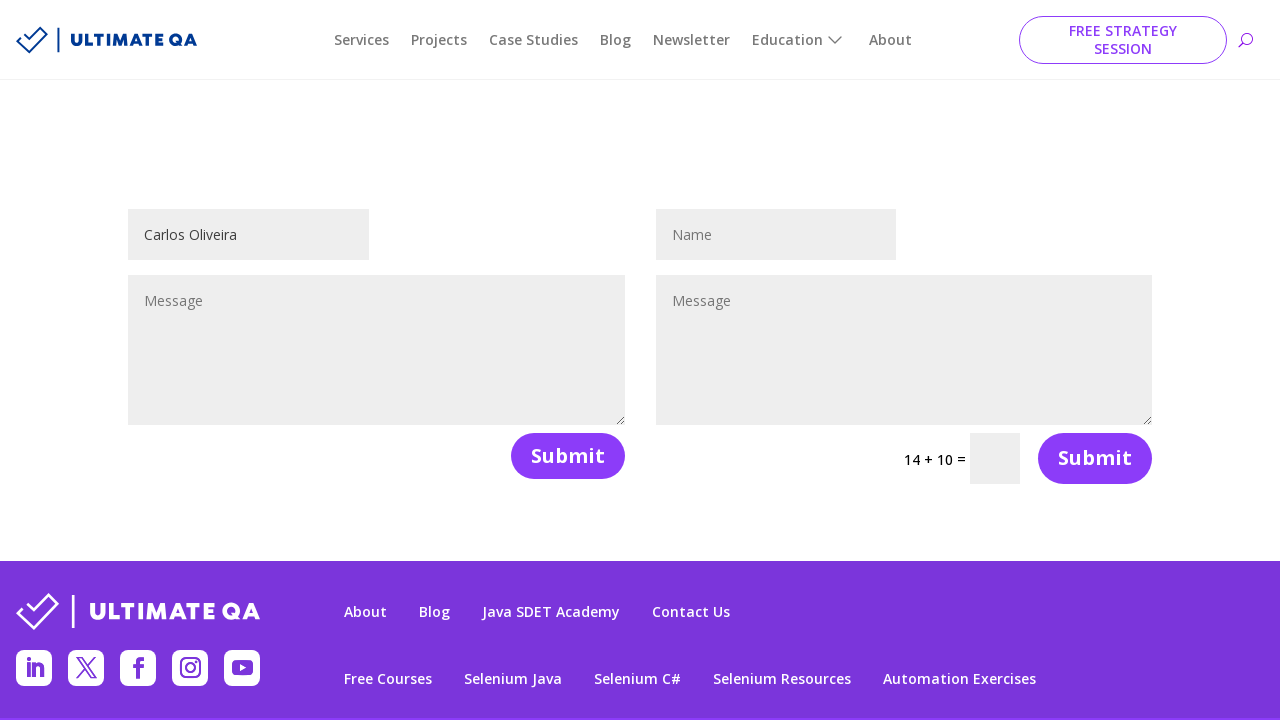

Cleared message field to leave it empty on #et_pb_contact_message_0
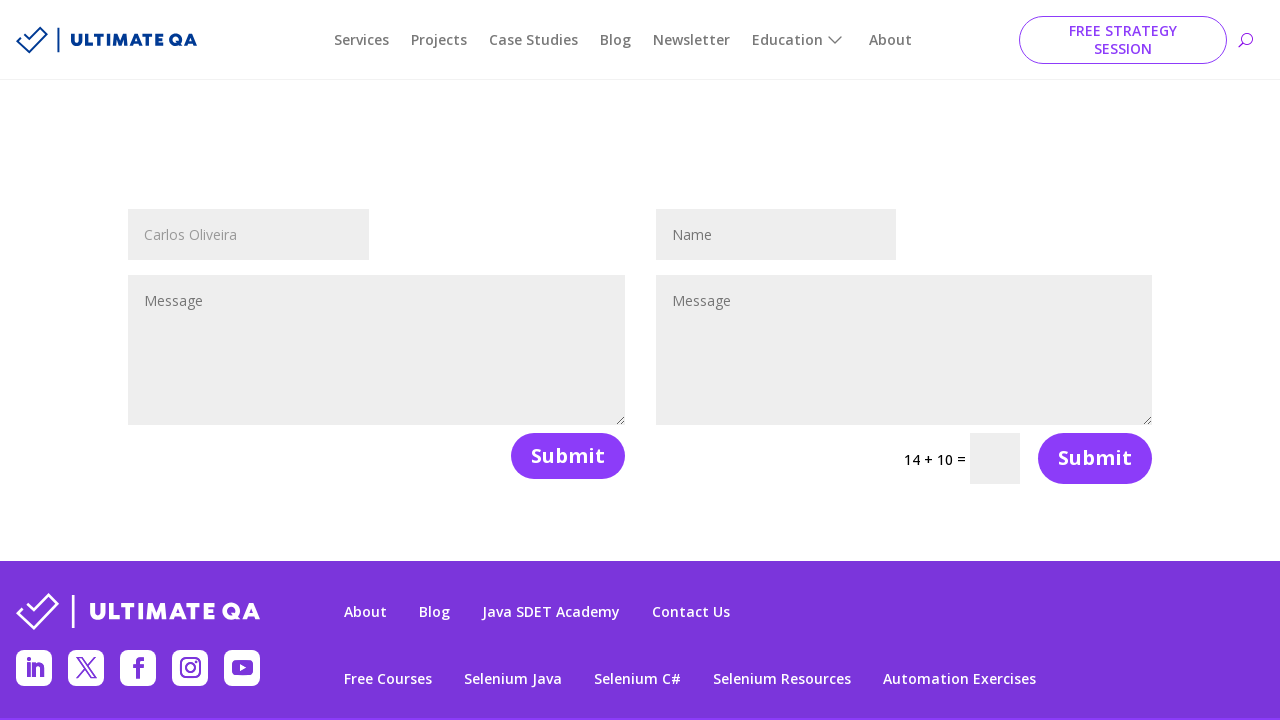

Clicked submit button with only name filled at (568, 456) on button[name='et_builder_submit_button']
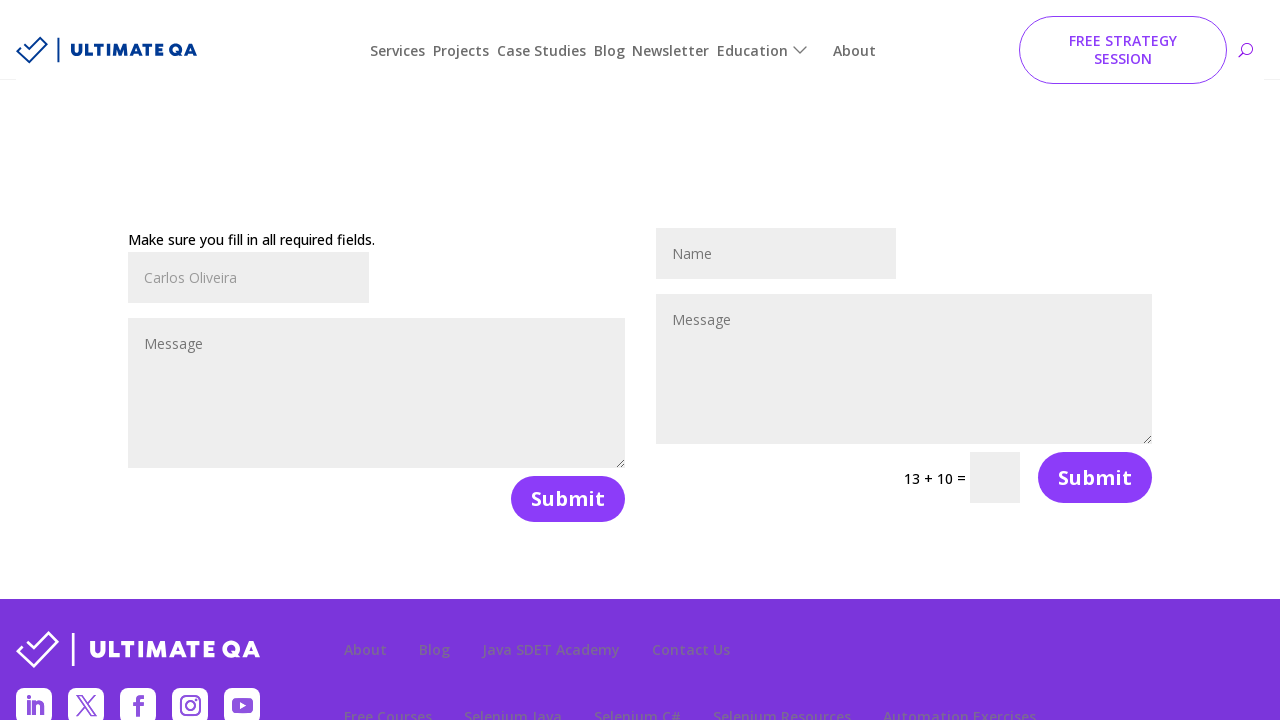

Required field validation error message appeared
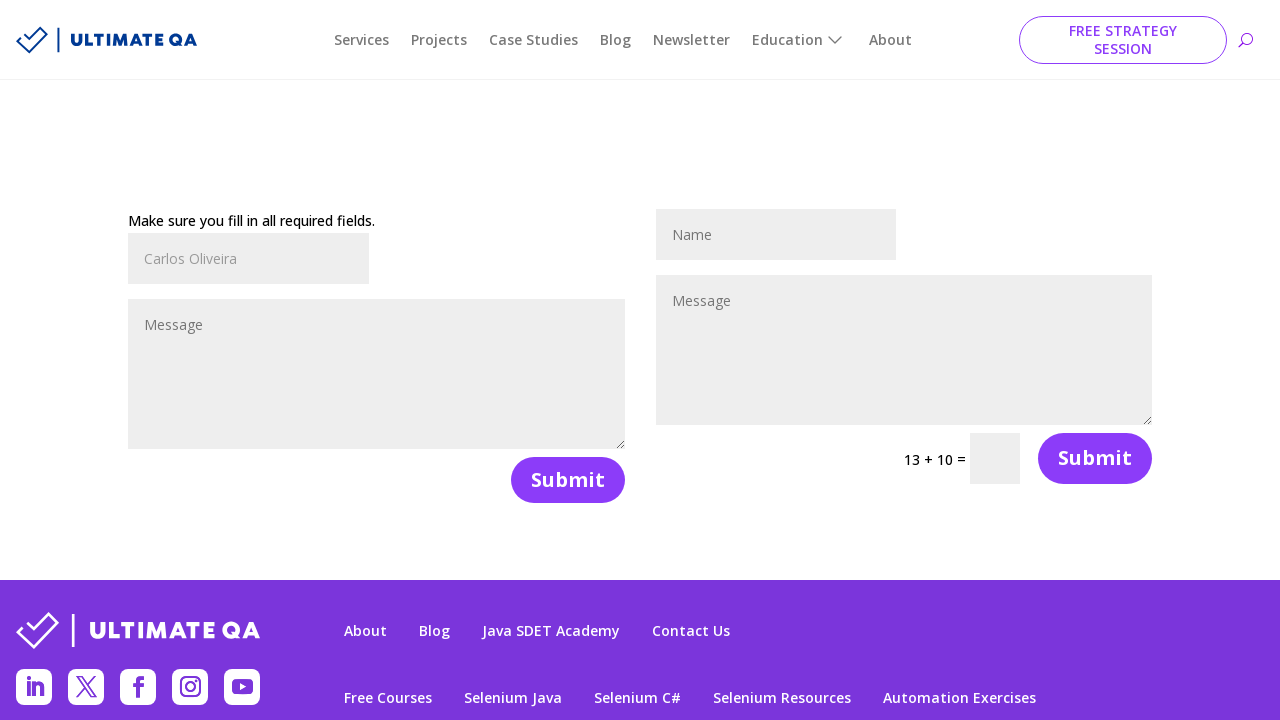

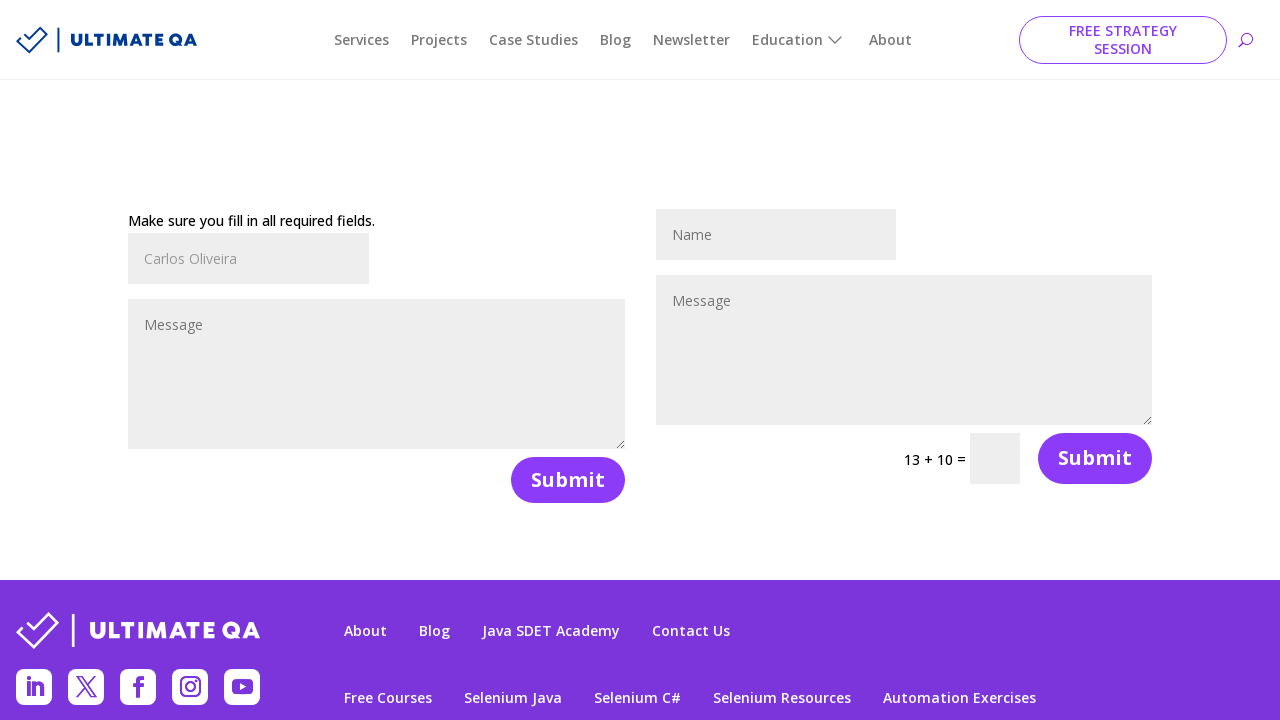